Tests radio button functionality by clicking the "hockey" sport option and verifying it becomes selected

Starting URL: https://practice.cydeo.com/radio_buttons

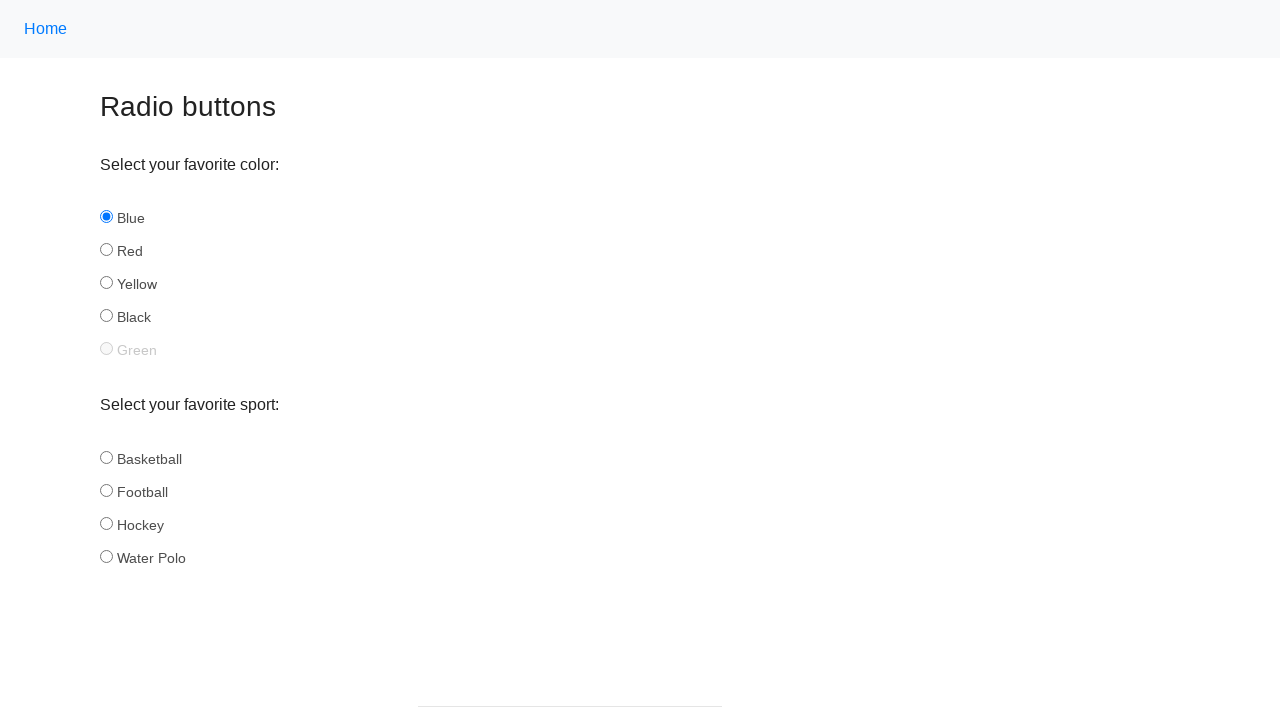

Clicked the hockey radio button at (106, 523) on input#hockey
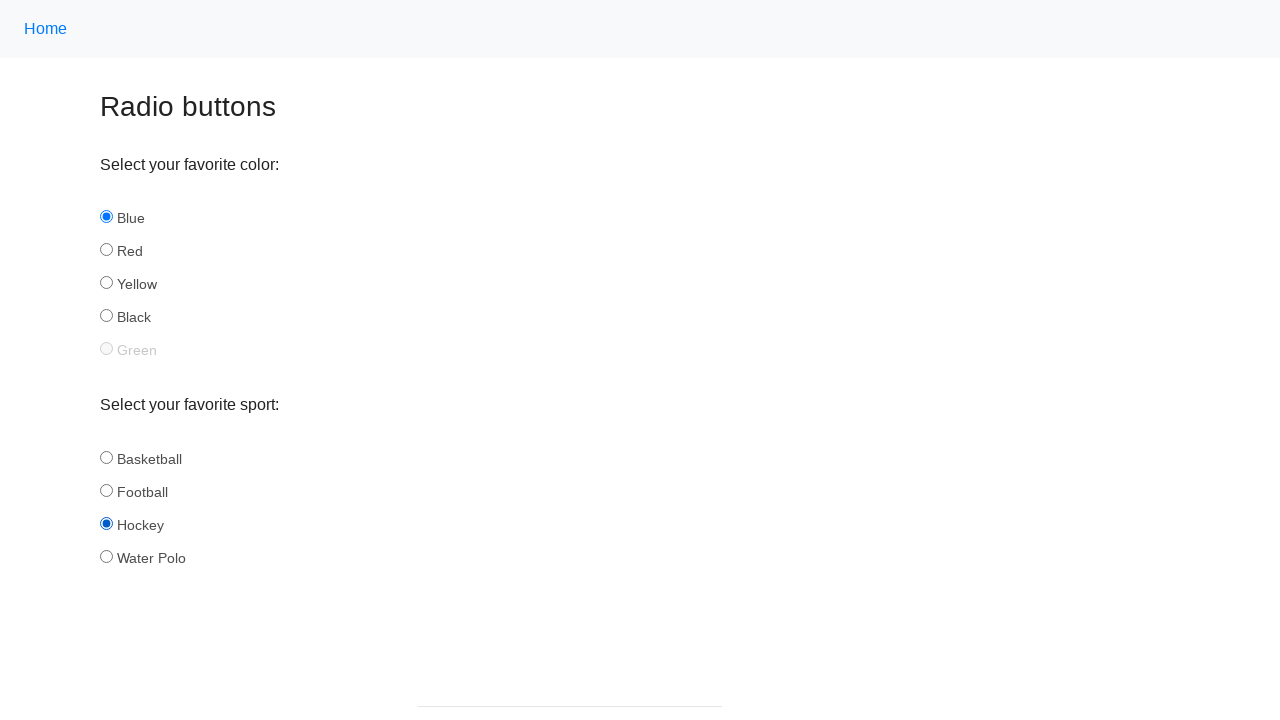

Verified that the hockey radio button is selected
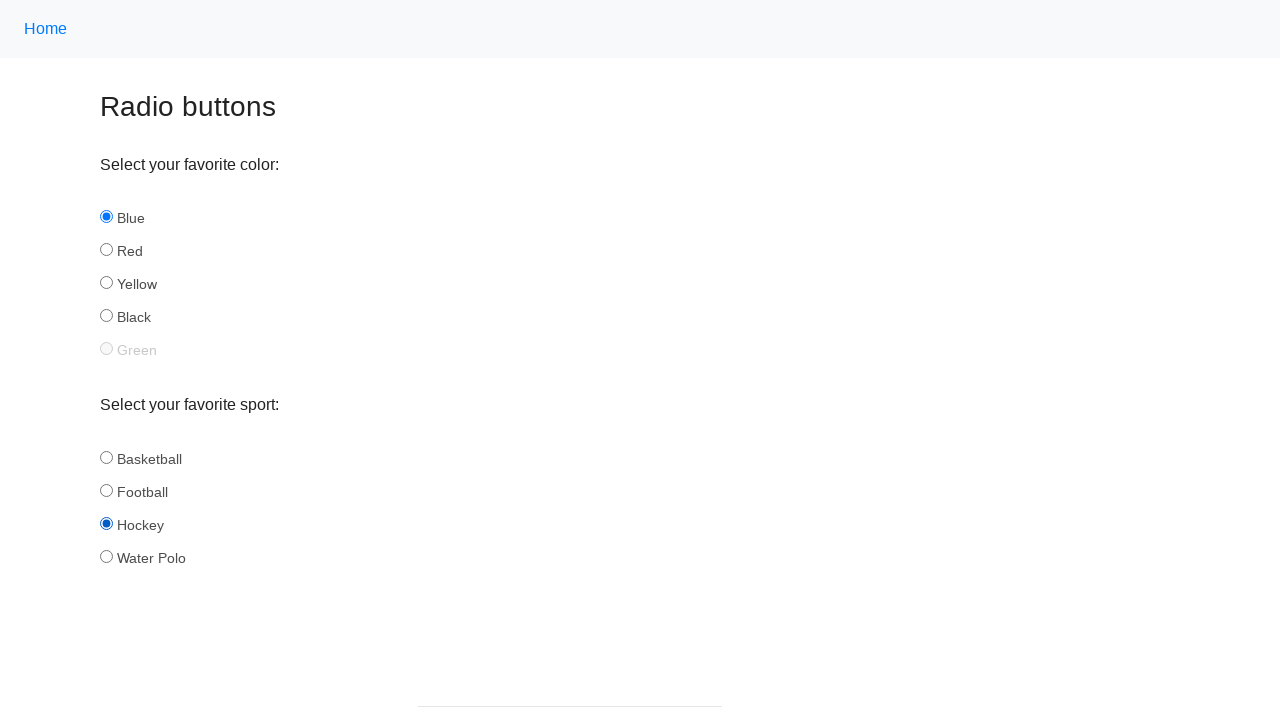

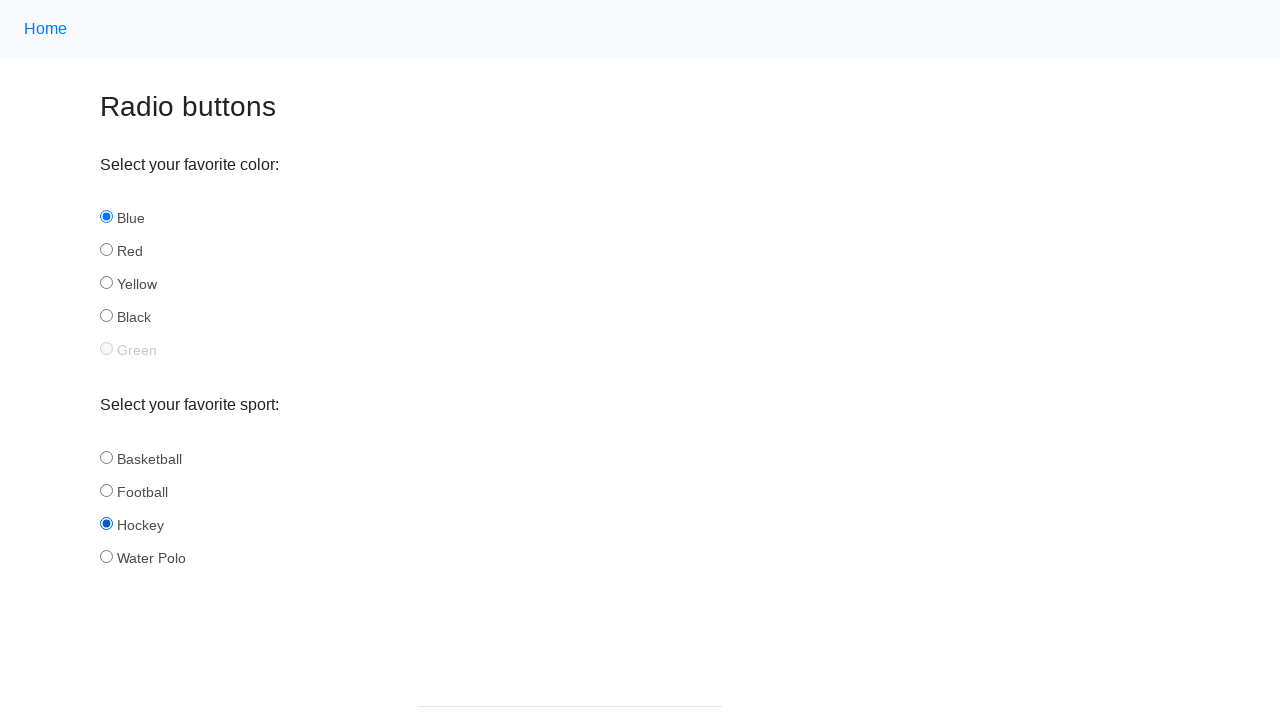